Tests filtering to display only active (incomplete) items

Starting URL: https://demo.playwright.dev/todomvc

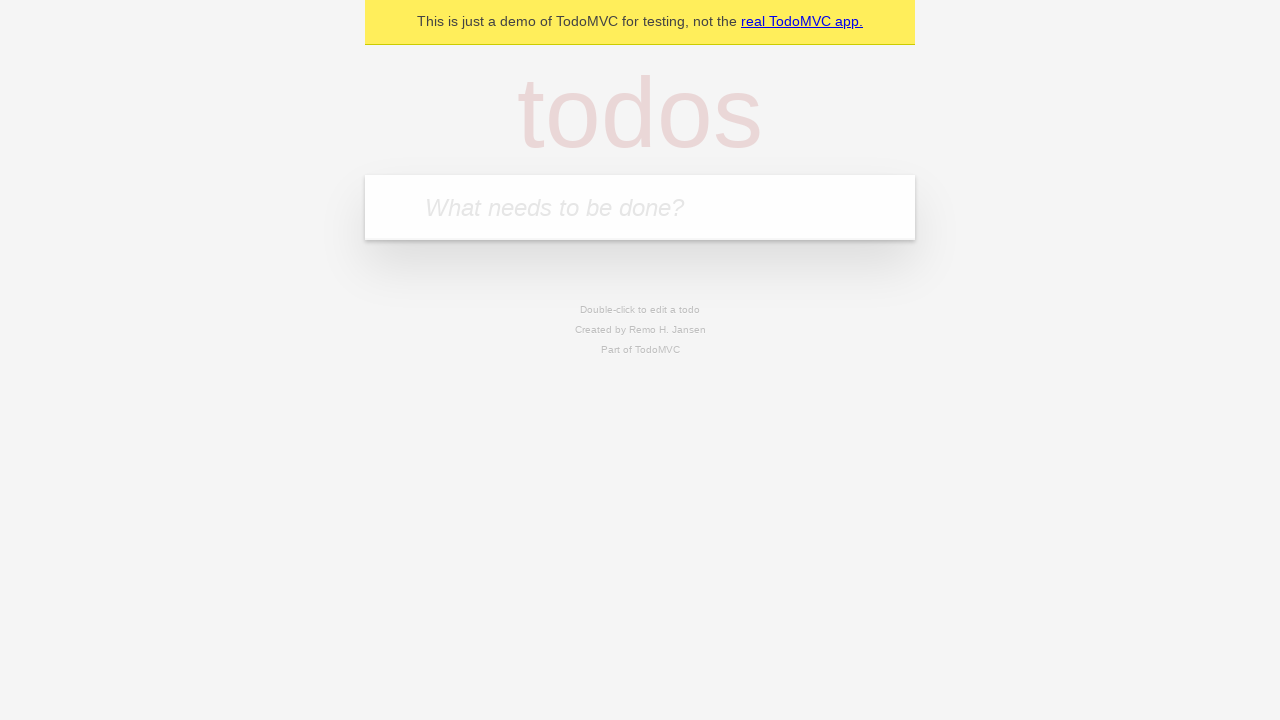

Filled todo input with 'buy some cheese' on internal:attr=[placeholder="What needs to be done?"i]
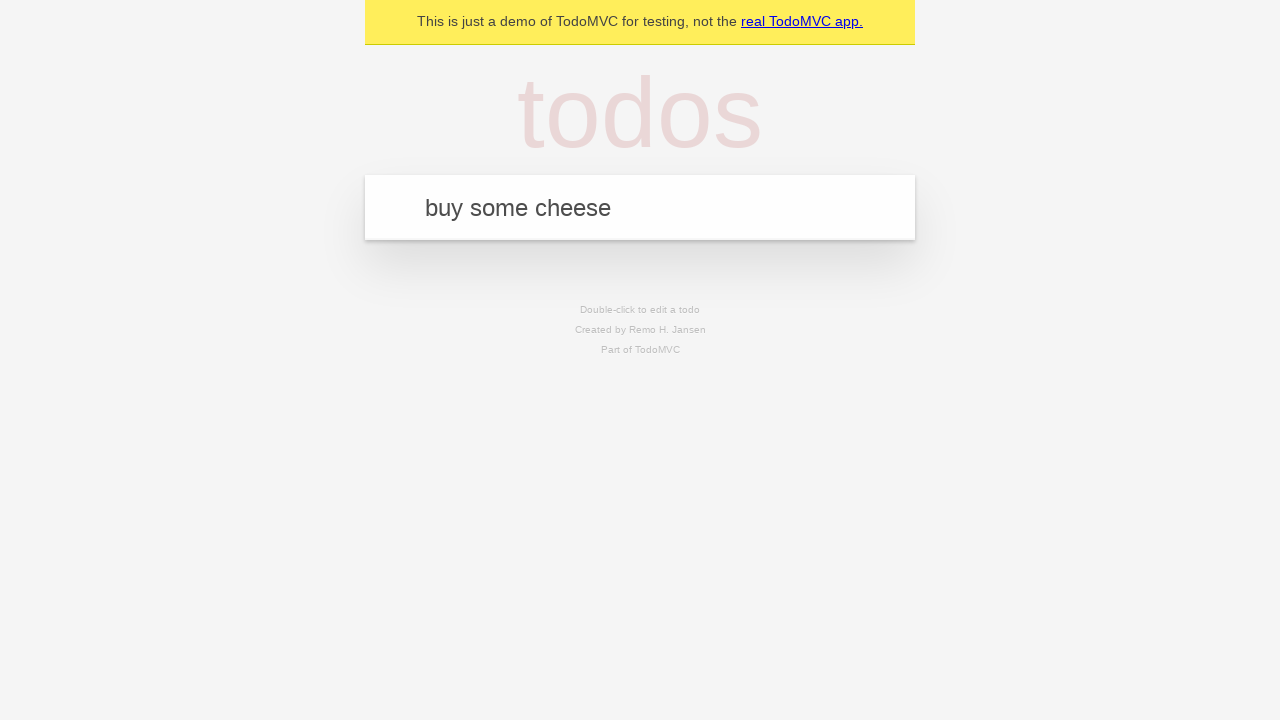

Pressed Enter to create todo 'buy some cheese' on internal:attr=[placeholder="What needs to be done?"i]
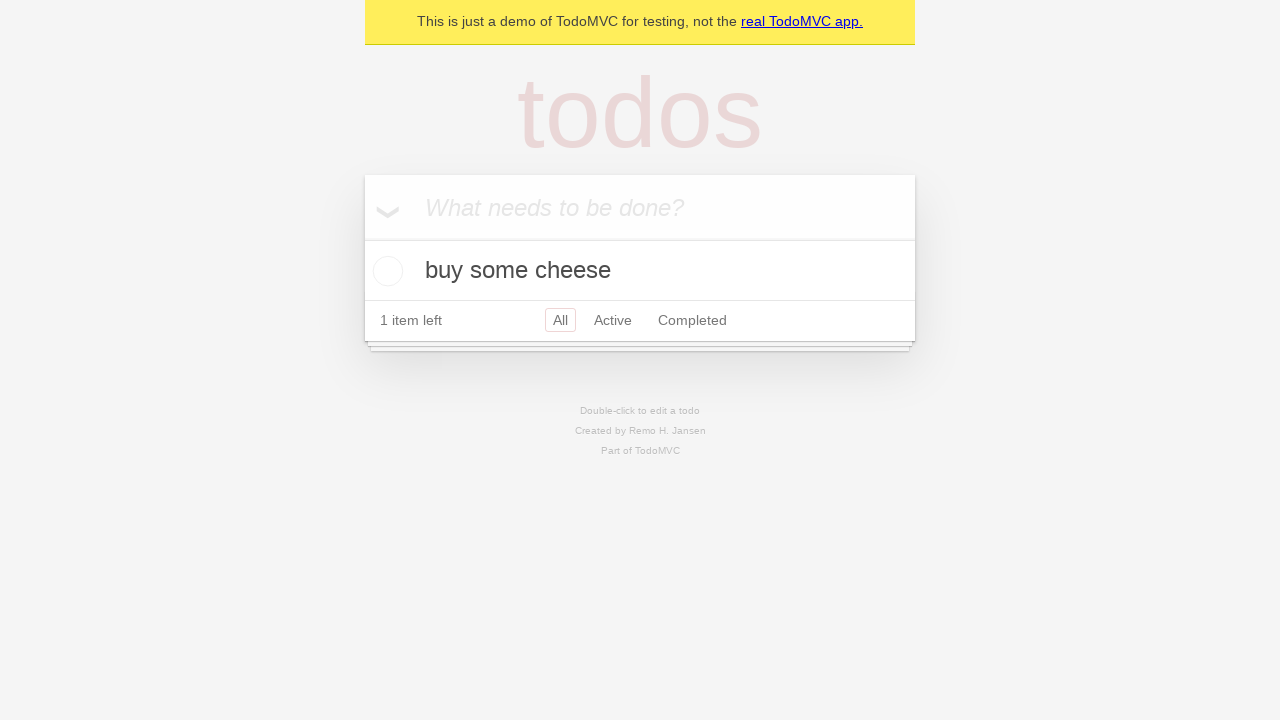

Filled todo input with 'feed the cat' on internal:attr=[placeholder="What needs to be done?"i]
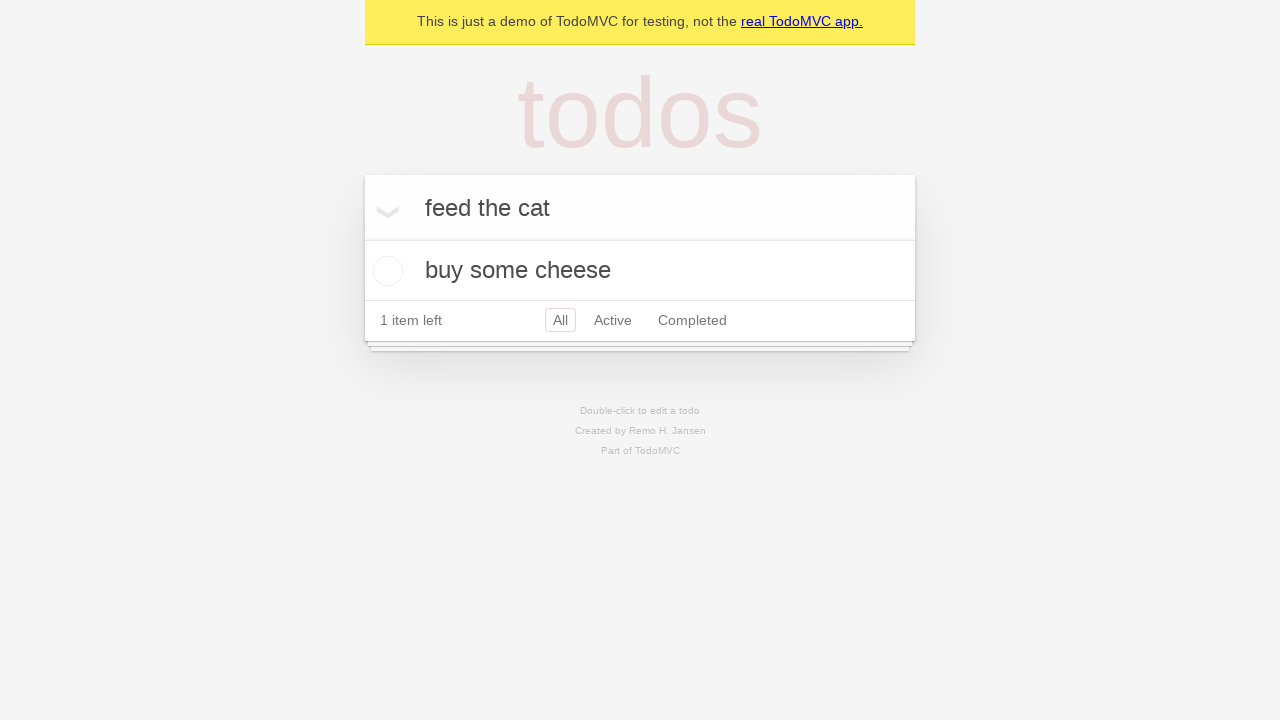

Pressed Enter to create todo 'feed the cat' on internal:attr=[placeholder="What needs to be done?"i]
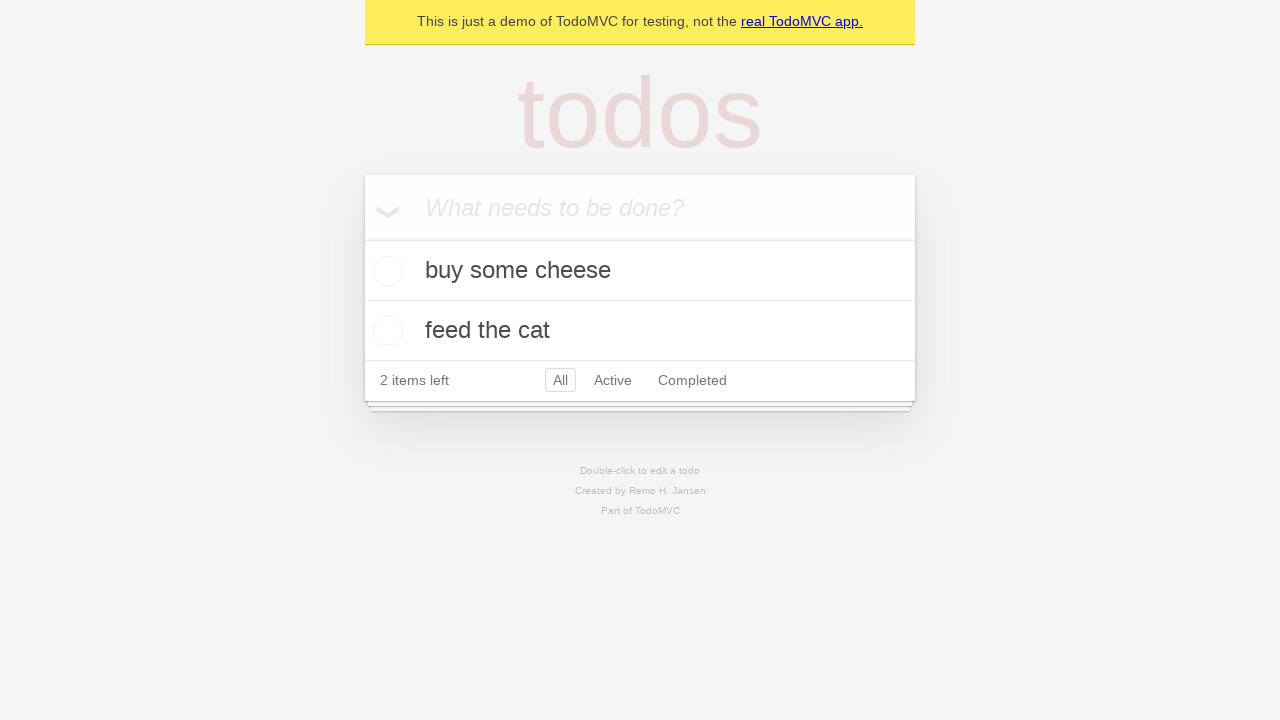

Filled todo input with 'book a doctors appointment' on internal:attr=[placeholder="What needs to be done?"i]
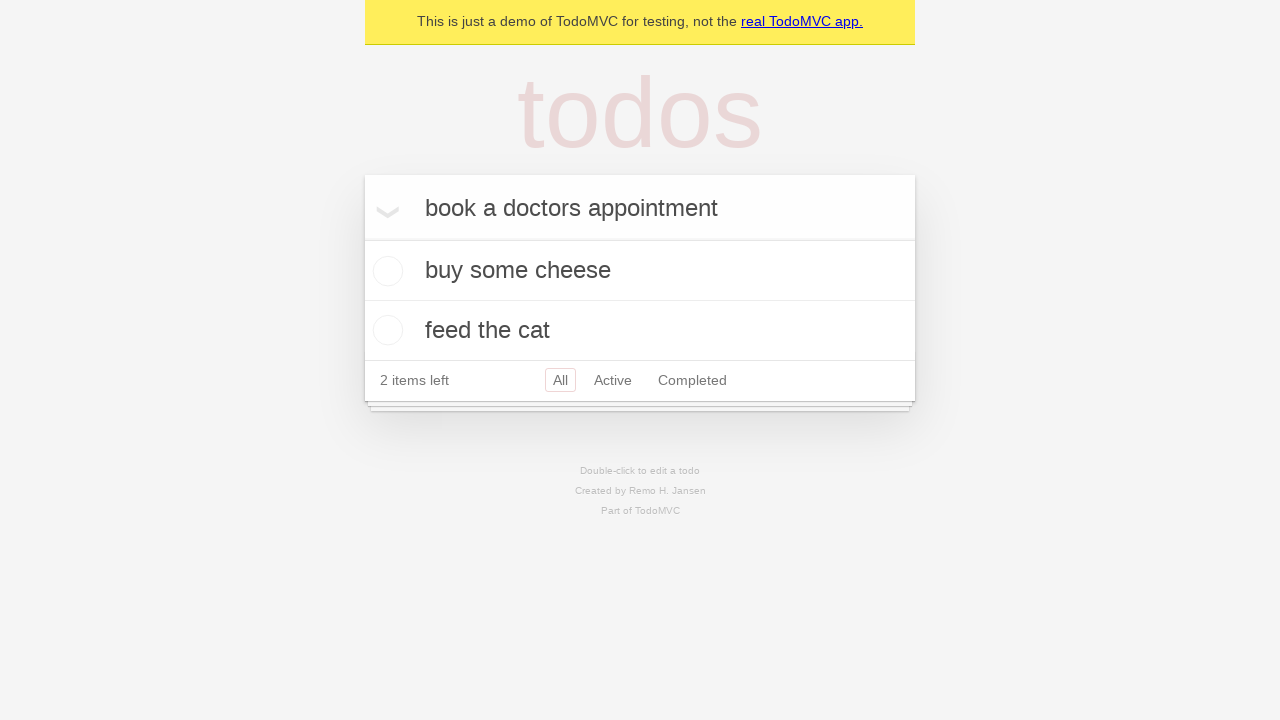

Pressed Enter to create todo 'book a doctors appointment' on internal:attr=[placeholder="What needs to be done?"i]
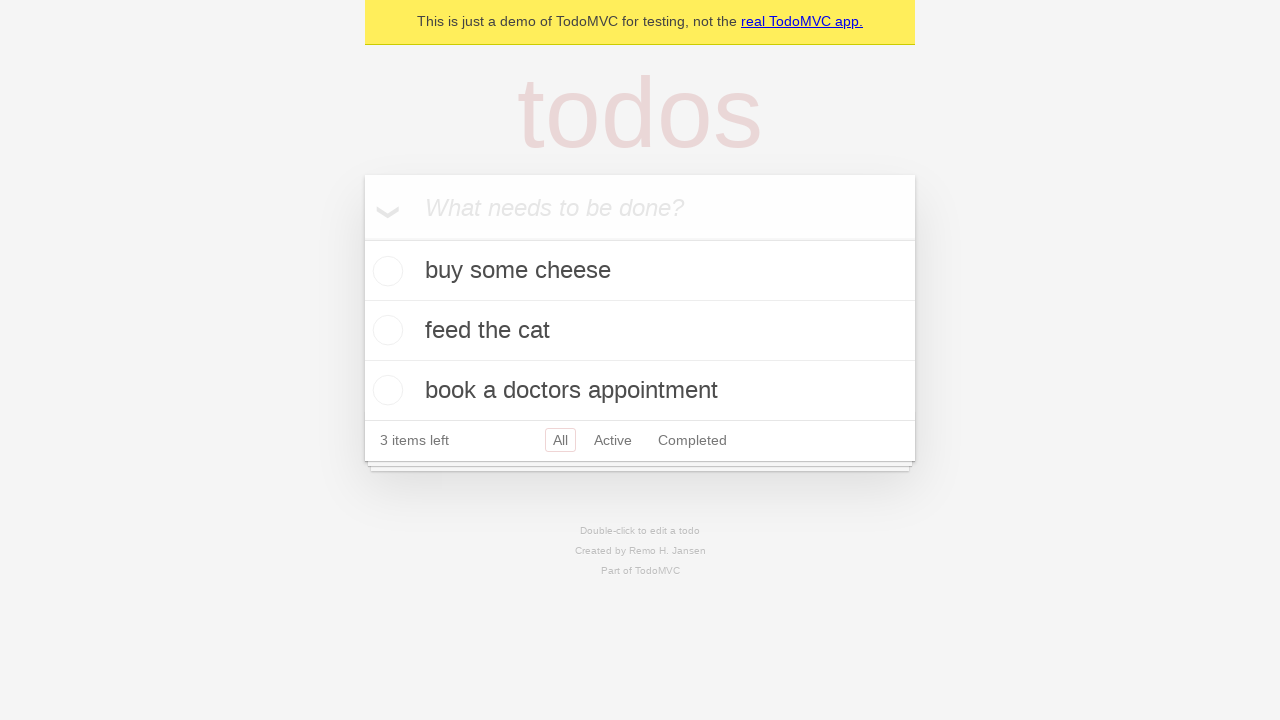

Checked the second todo item 'feed the cat' at (385, 330) on internal:testid=[data-testid="todo-item"s] >> nth=1 >> internal:role=checkbox
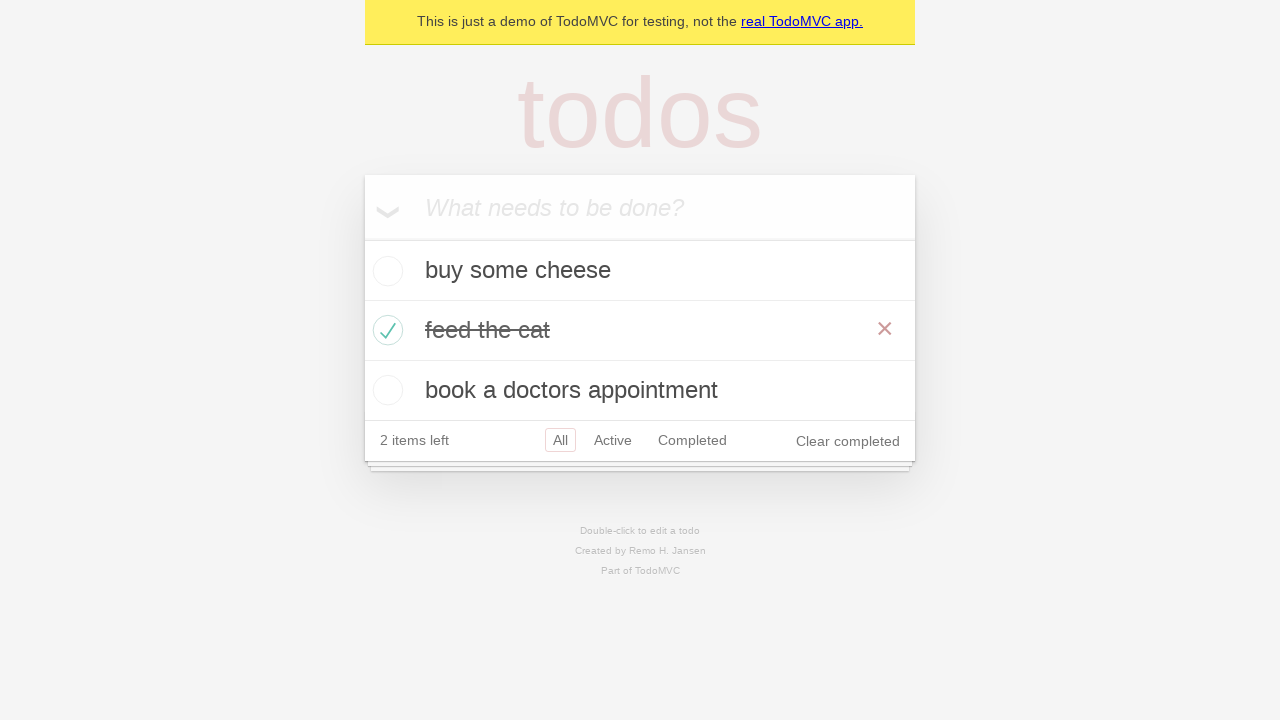

Clicked Active filter to display only incomplete items at (613, 440) on internal:role=link[name="Active"i]
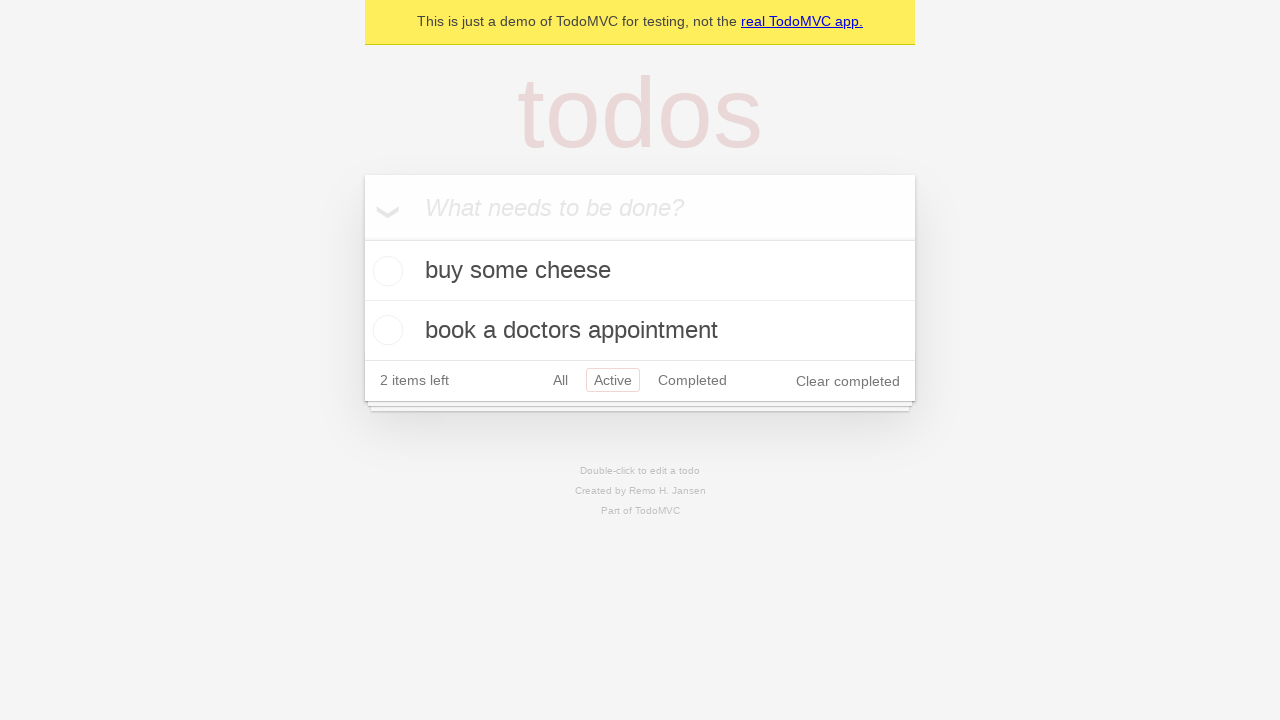

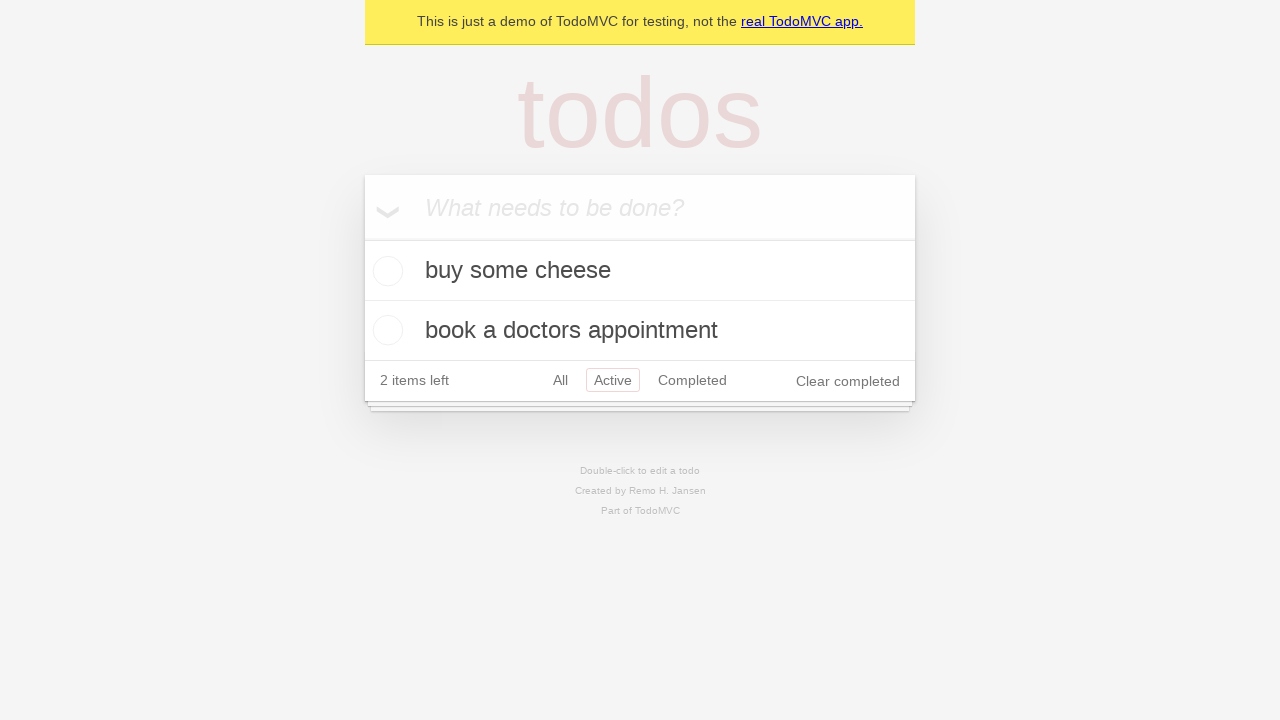